Tests keyboard actions by copying text from one textarea to another using keyboard shortcuts (Ctrl+A, Ctrl+C, Tab, Ctrl+V)

Starting URL: https://text-compare.com/

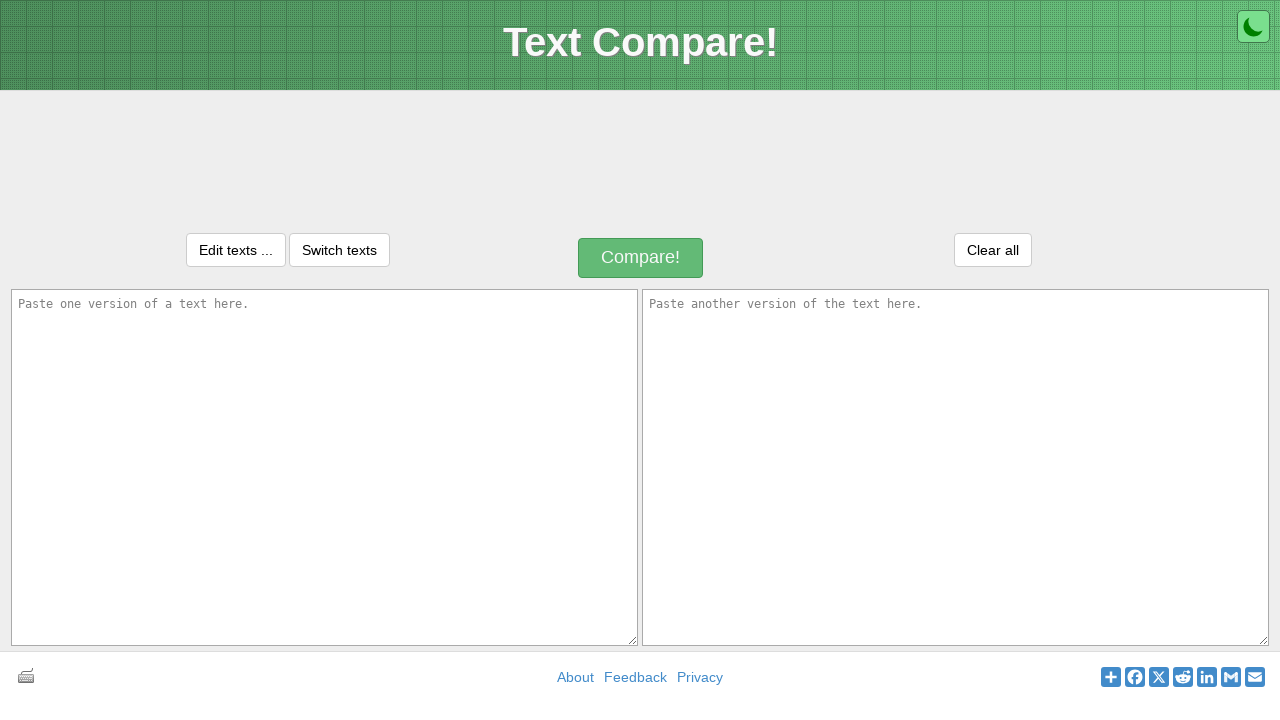

Filled first textarea with 'Welcome to U.S' on textarea#inputText1
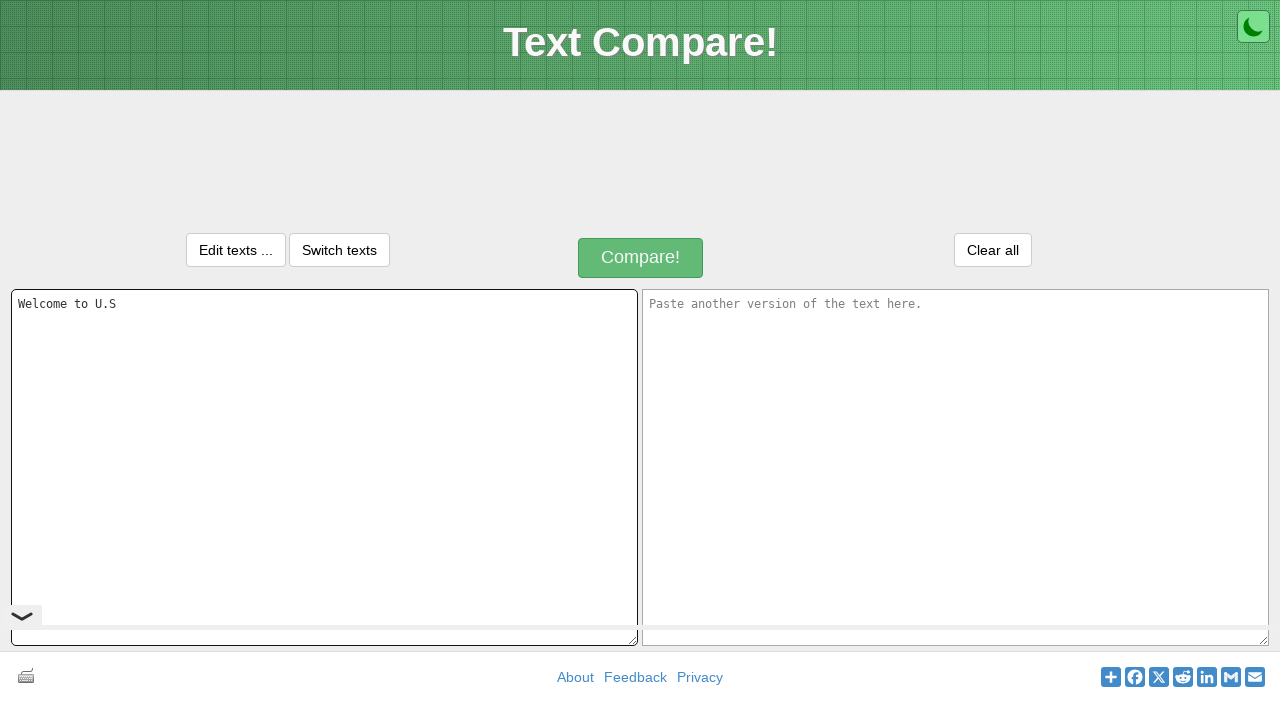

Selected all text in first textarea using Ctrl+A
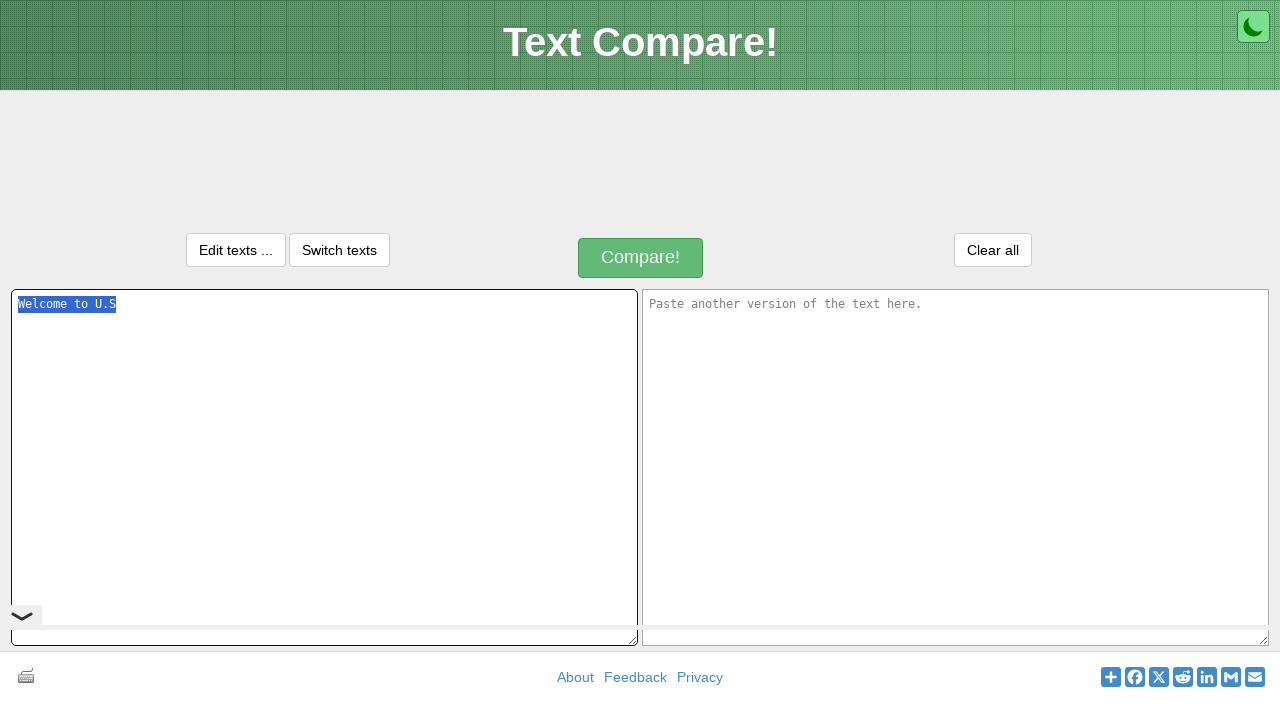

Copied selected text using Ctrl+C
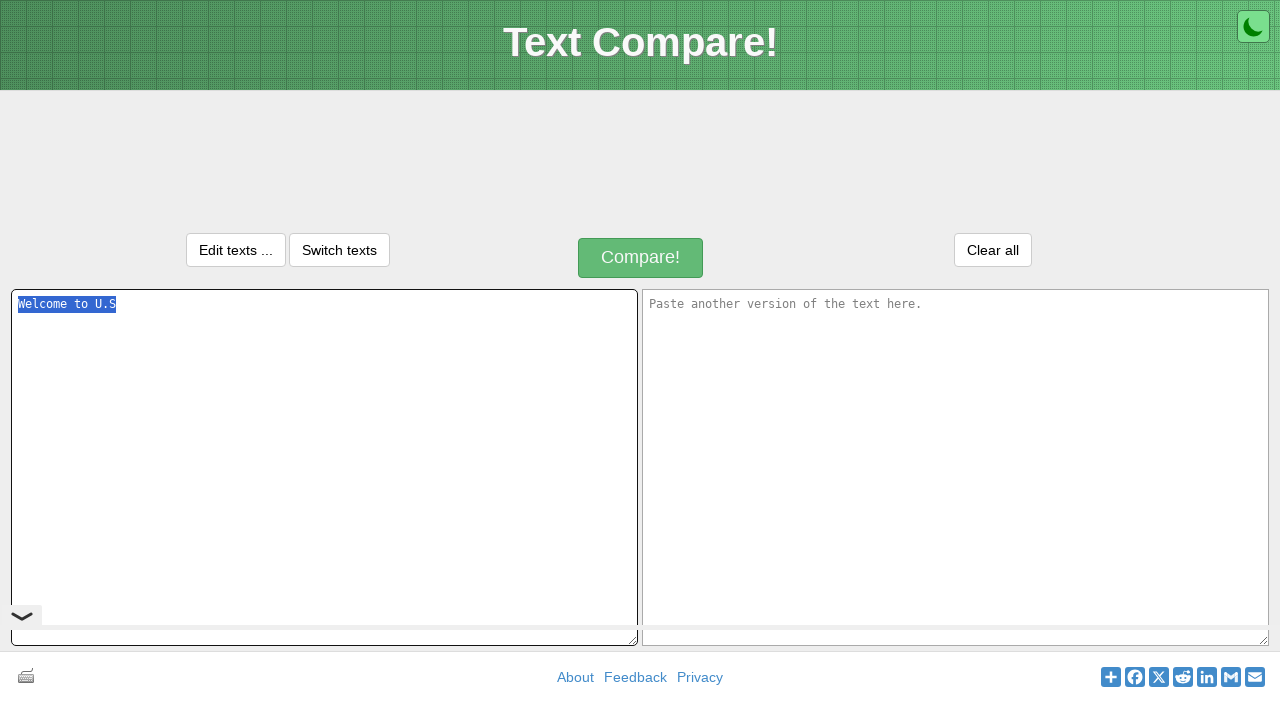

Moved to second textarea using Tab key
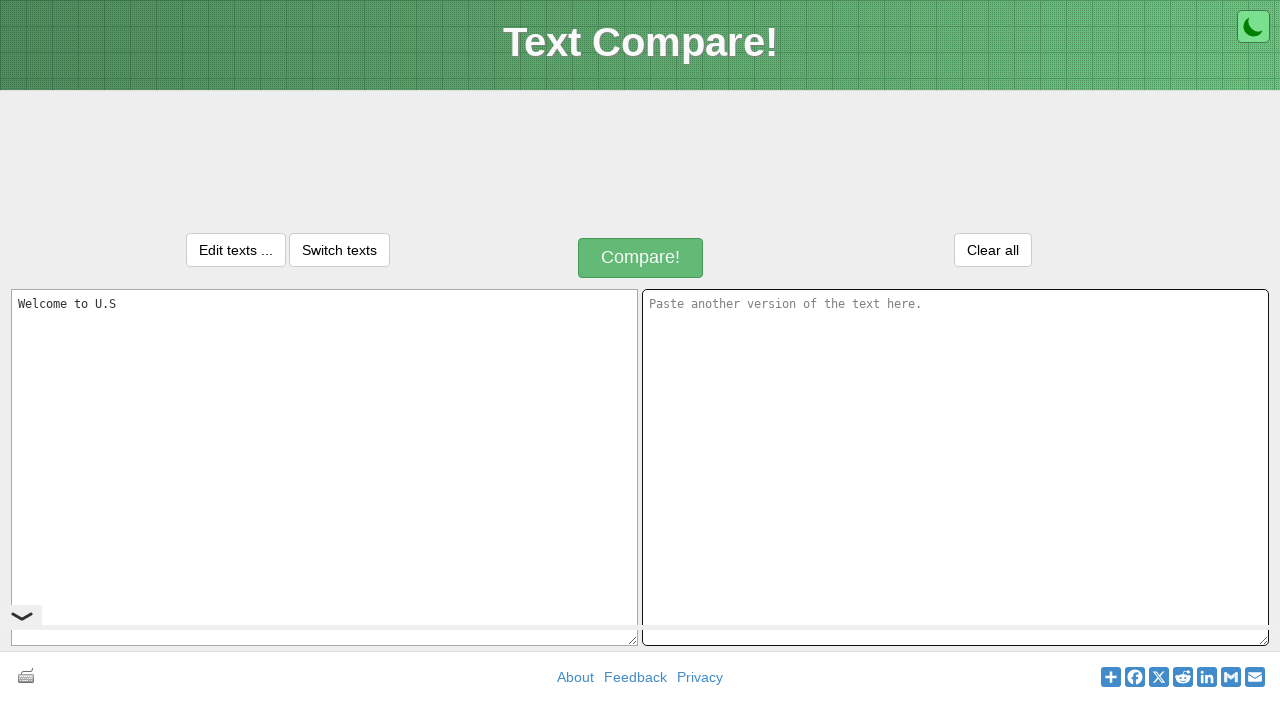

Pasted text into second textarea using Ctrl+V
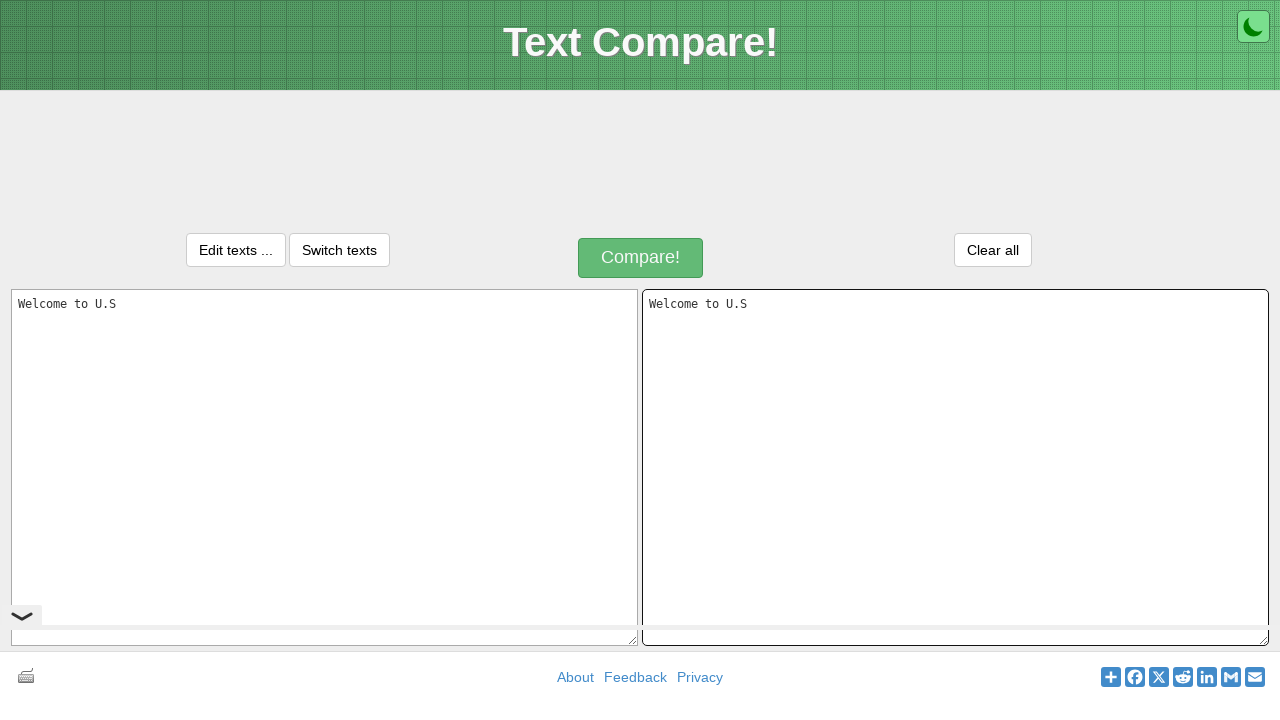

Retrieved value from first textarea
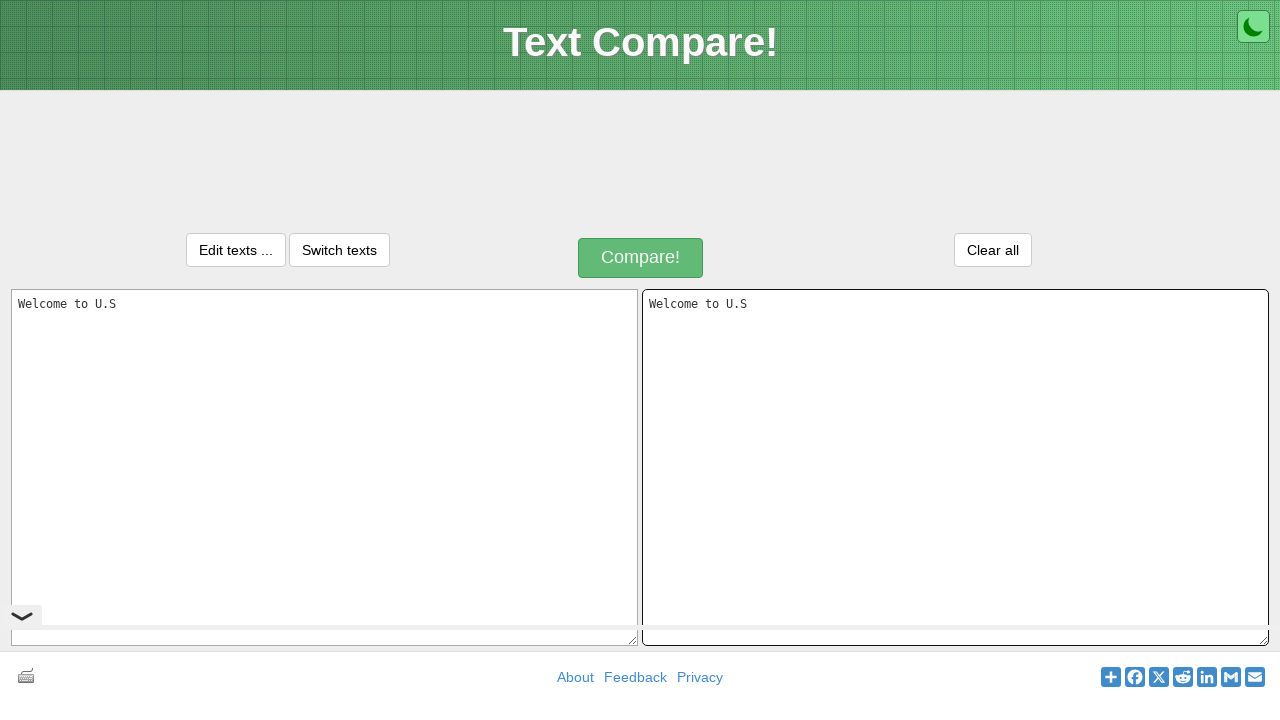

Retrieved value from second textarea
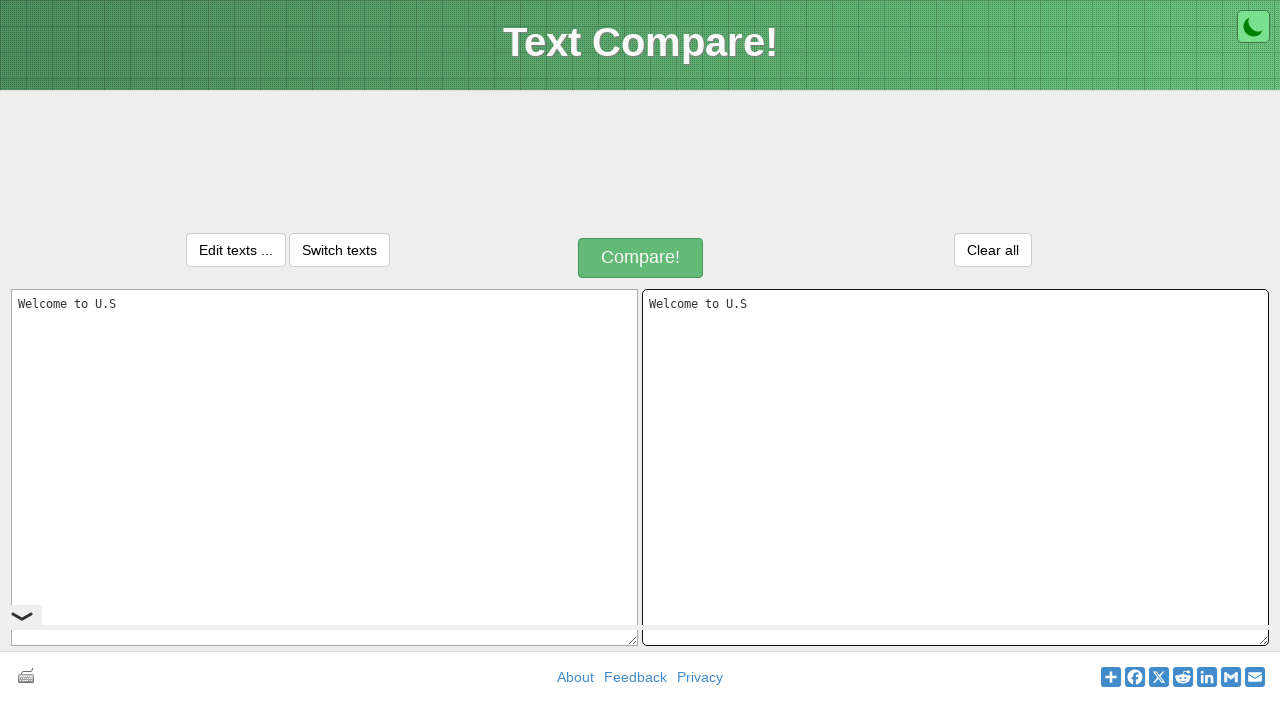

Verified that text was copied correctly between textareas
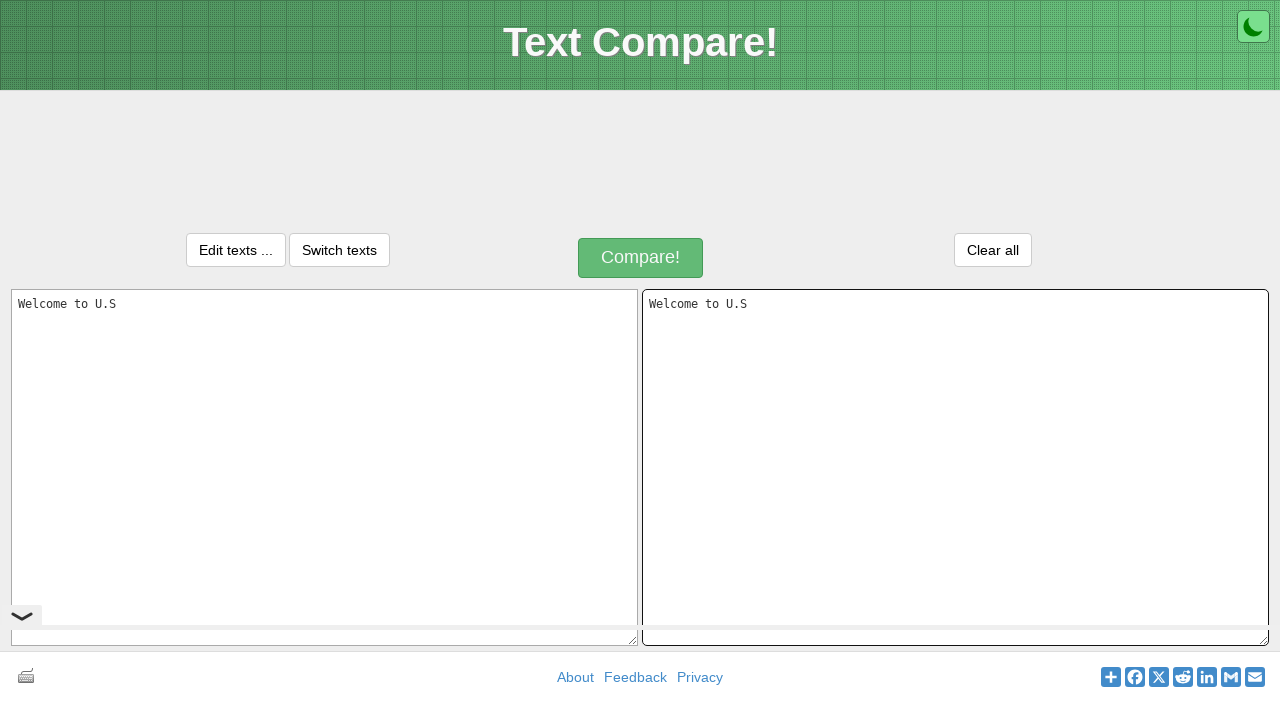

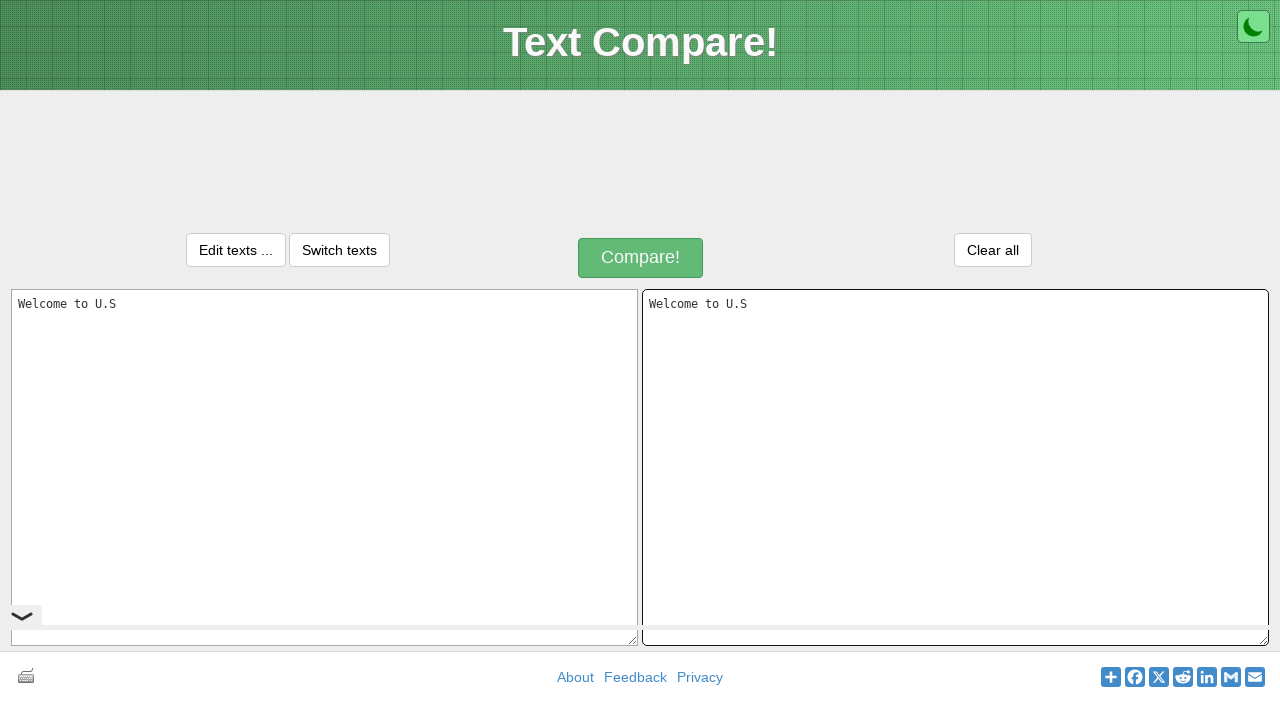